Tests drag and drop functionality by verifying the initial text of two columns (A and B) and then performing a drag and drop action from column A to column B.

Starting URL: https://the-internet.herokuapp.com/drag_and_drop

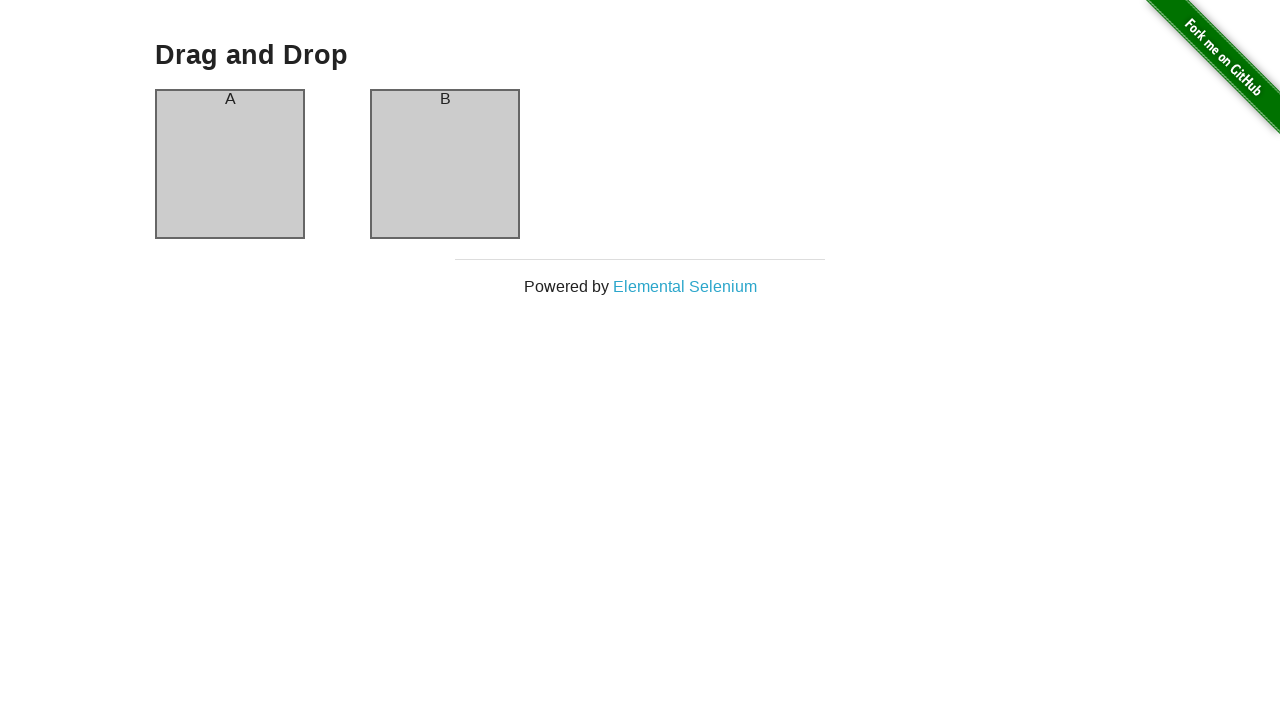

Waited for column A element to be visible
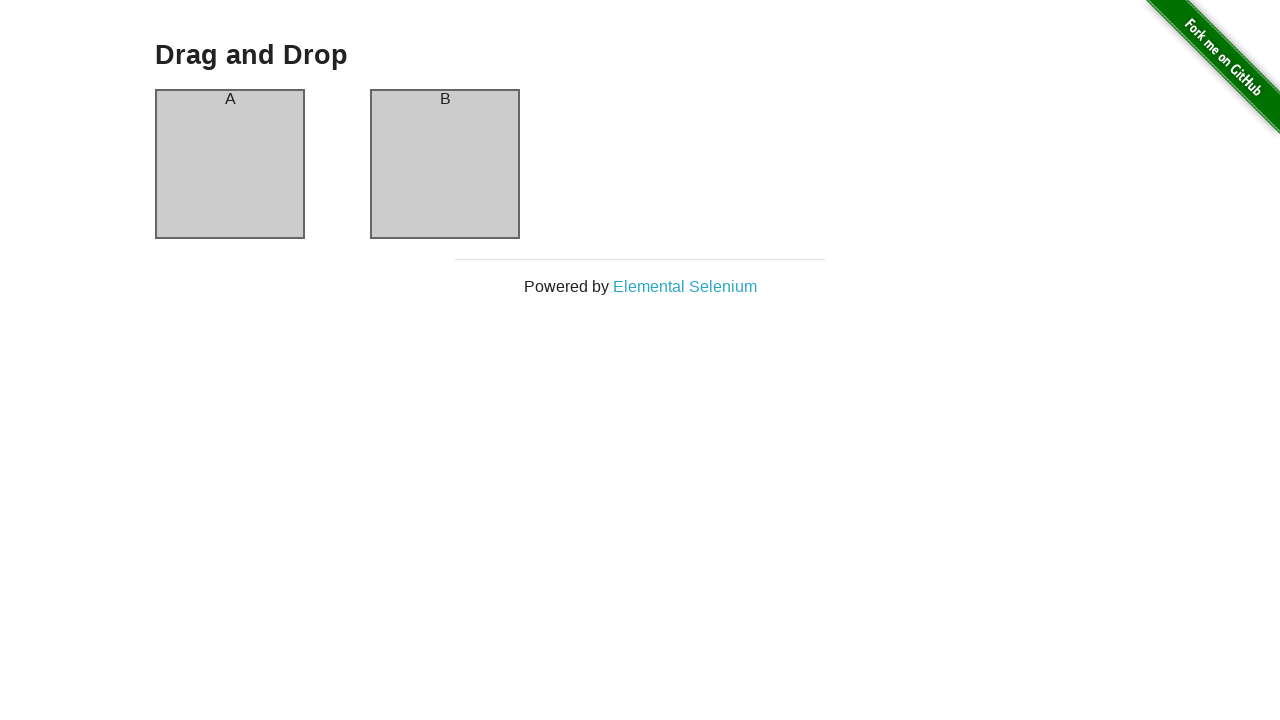

Waited for column B element to be visible
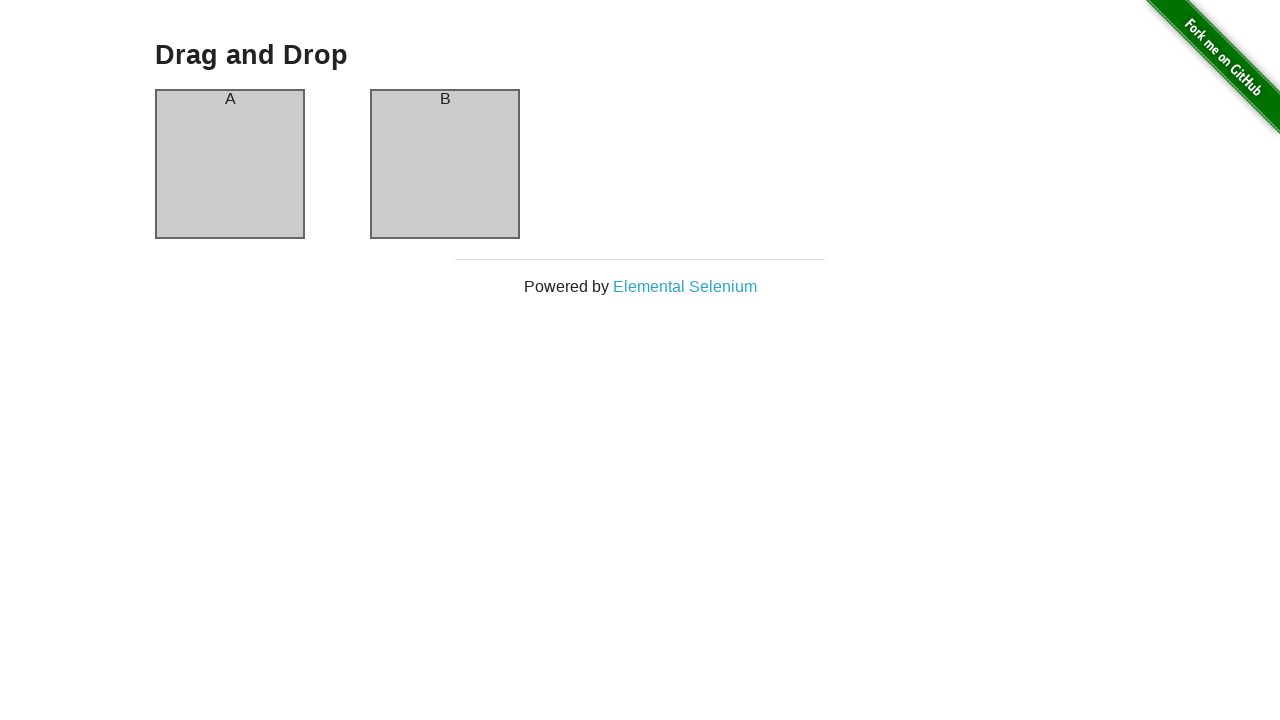

Retrieved text content from column A header
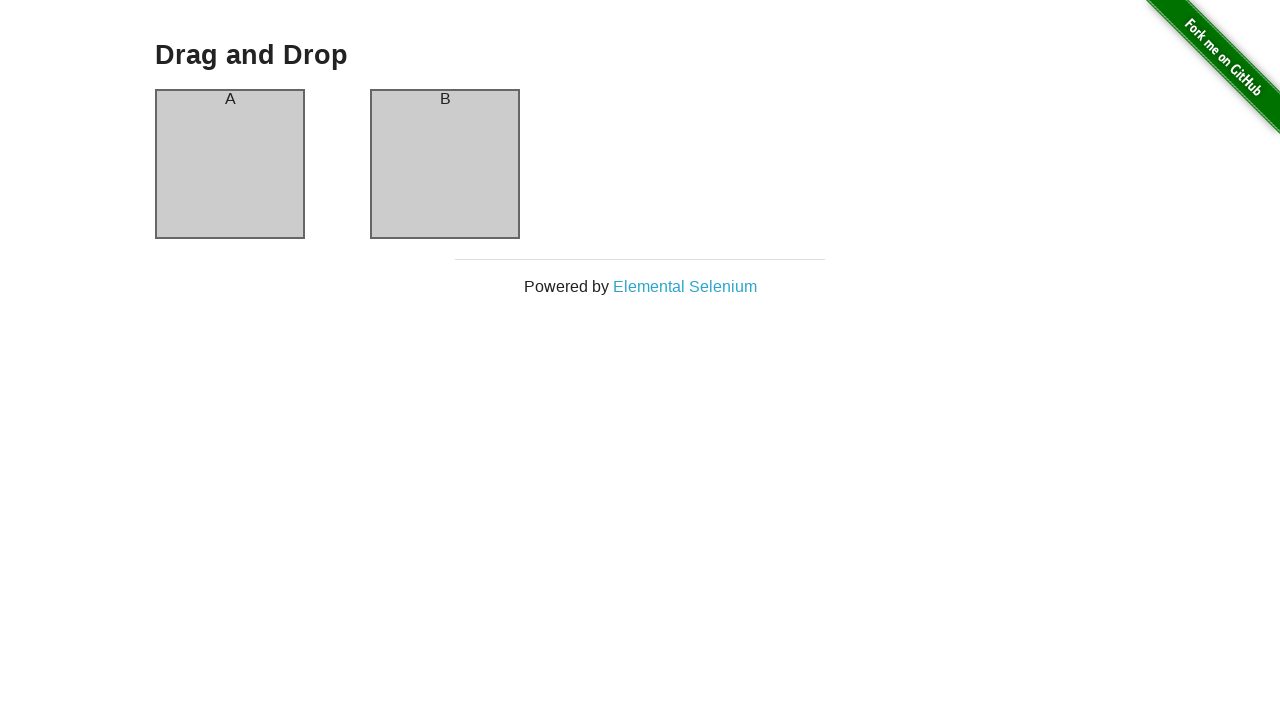

Verified column A header contains text 'A'
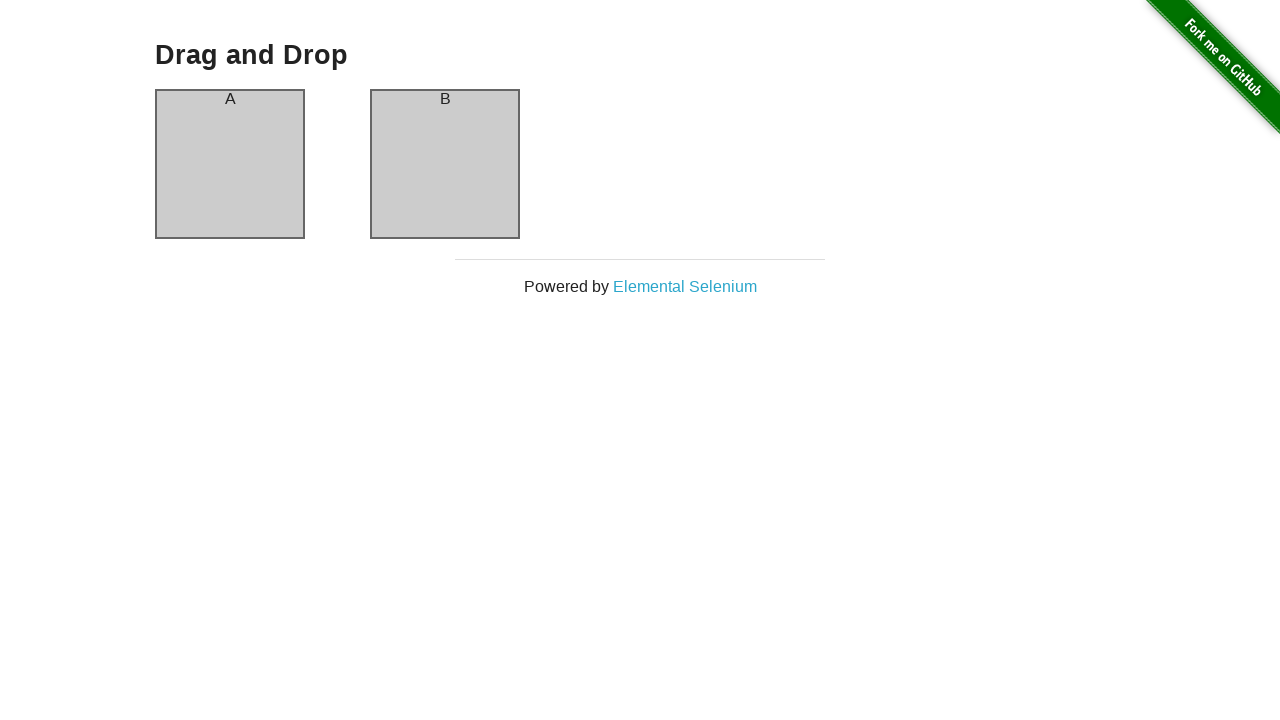

Retrieved text content from column B header
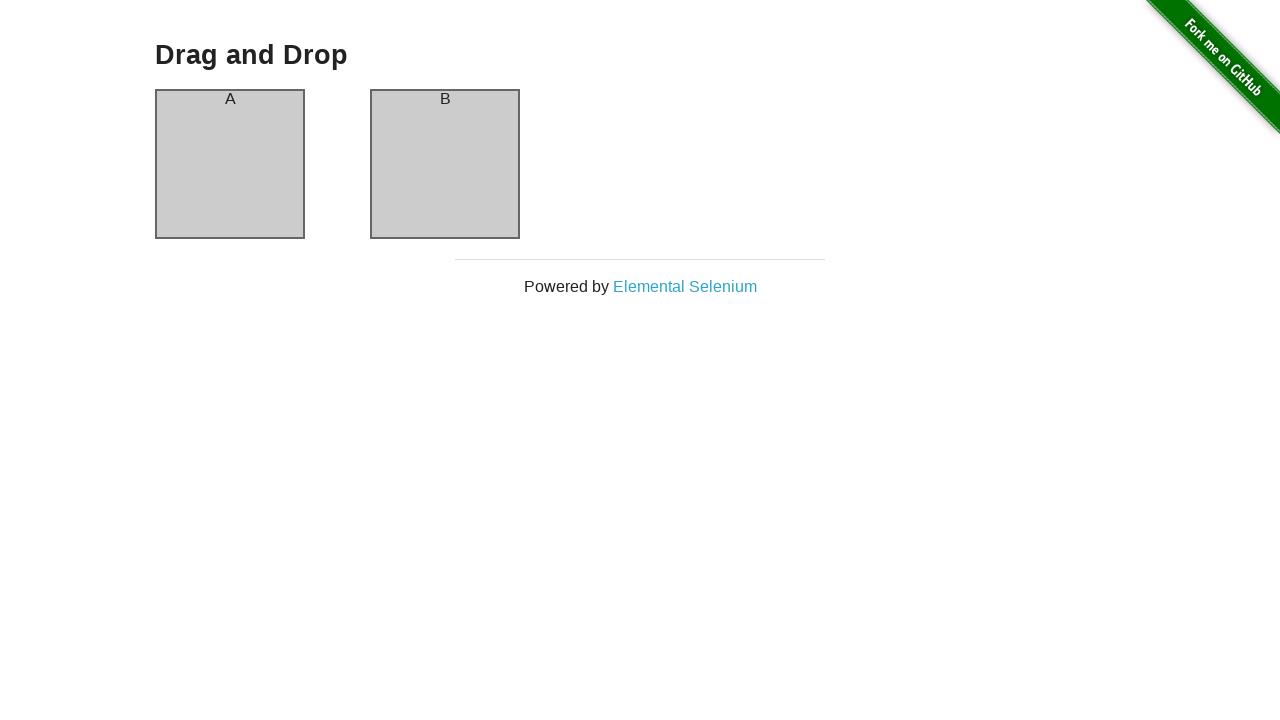

Verified column B header contains text 'B'
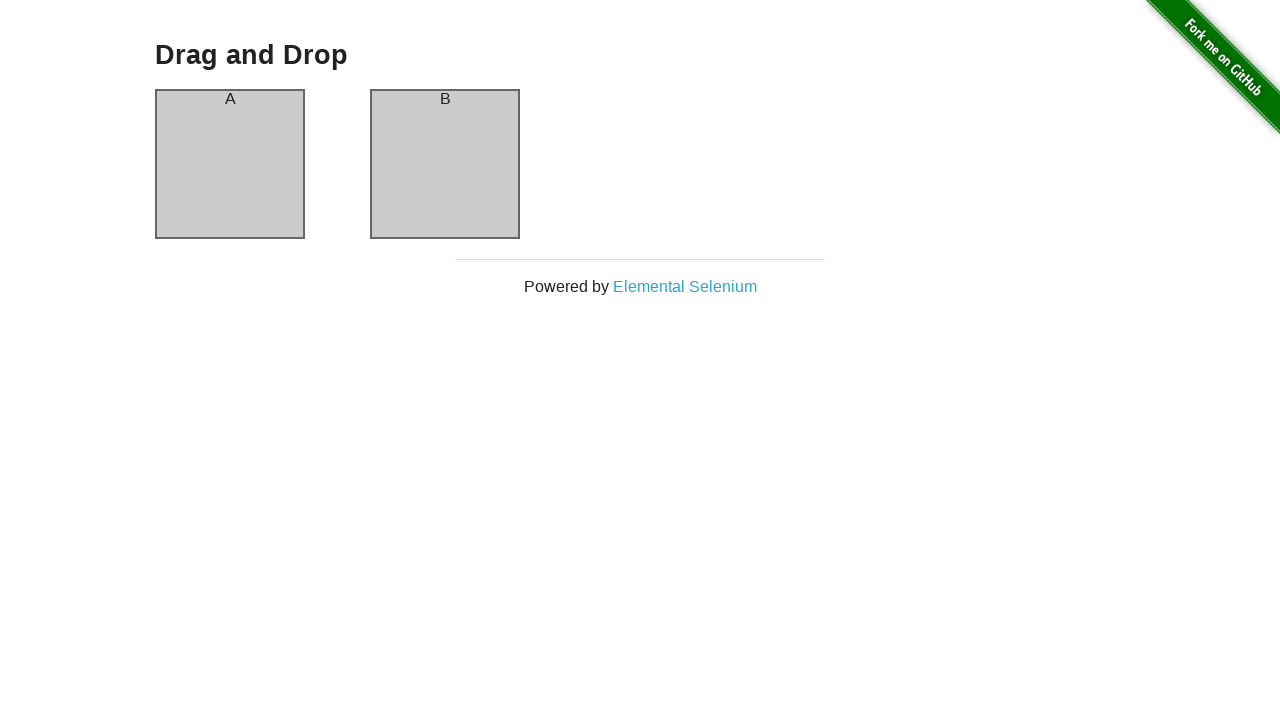

Performed drag and drop action from column A to column B at (445, 164)
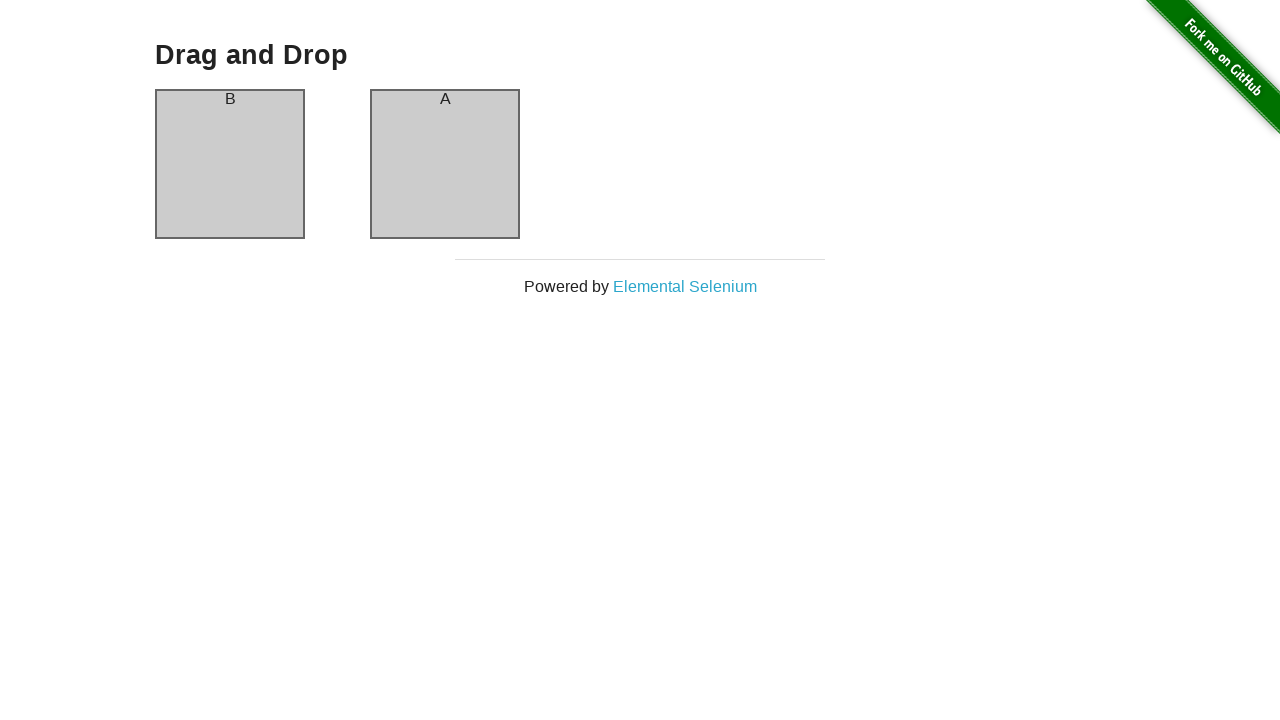

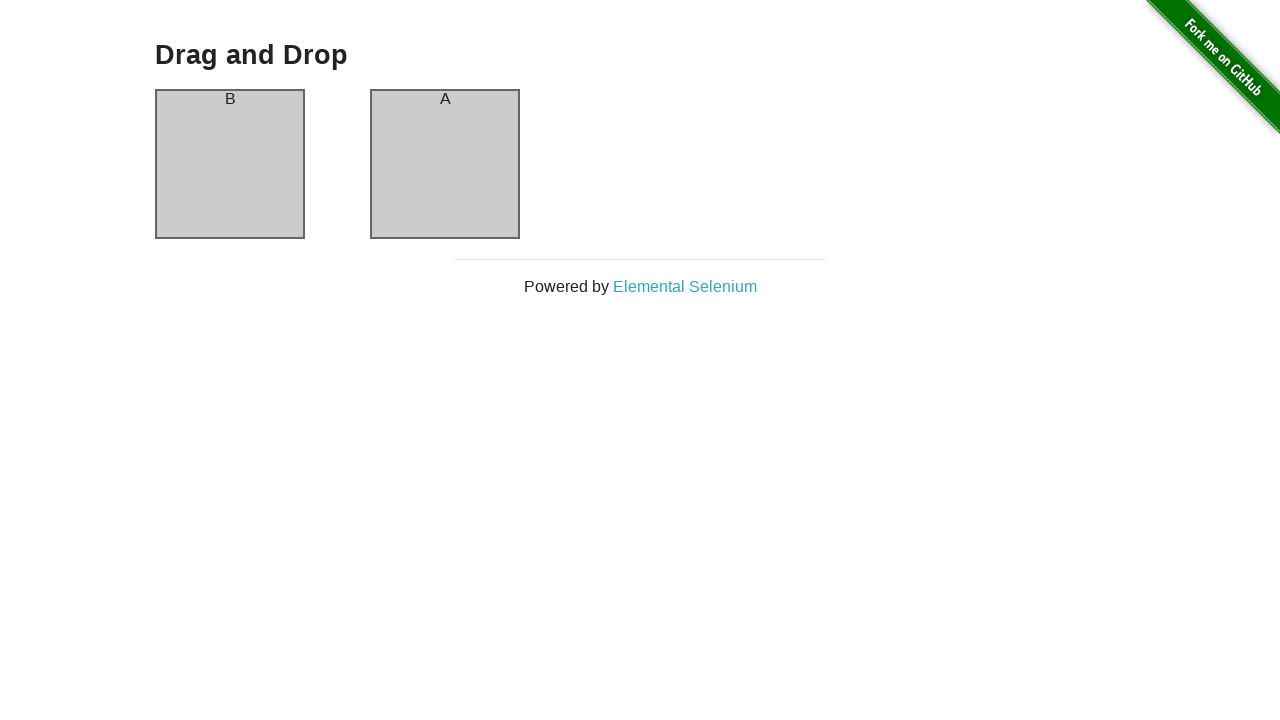